Opens the registration form by clicking the Add button on the web tables page

Starting URL: https://demoqa.com/webtables

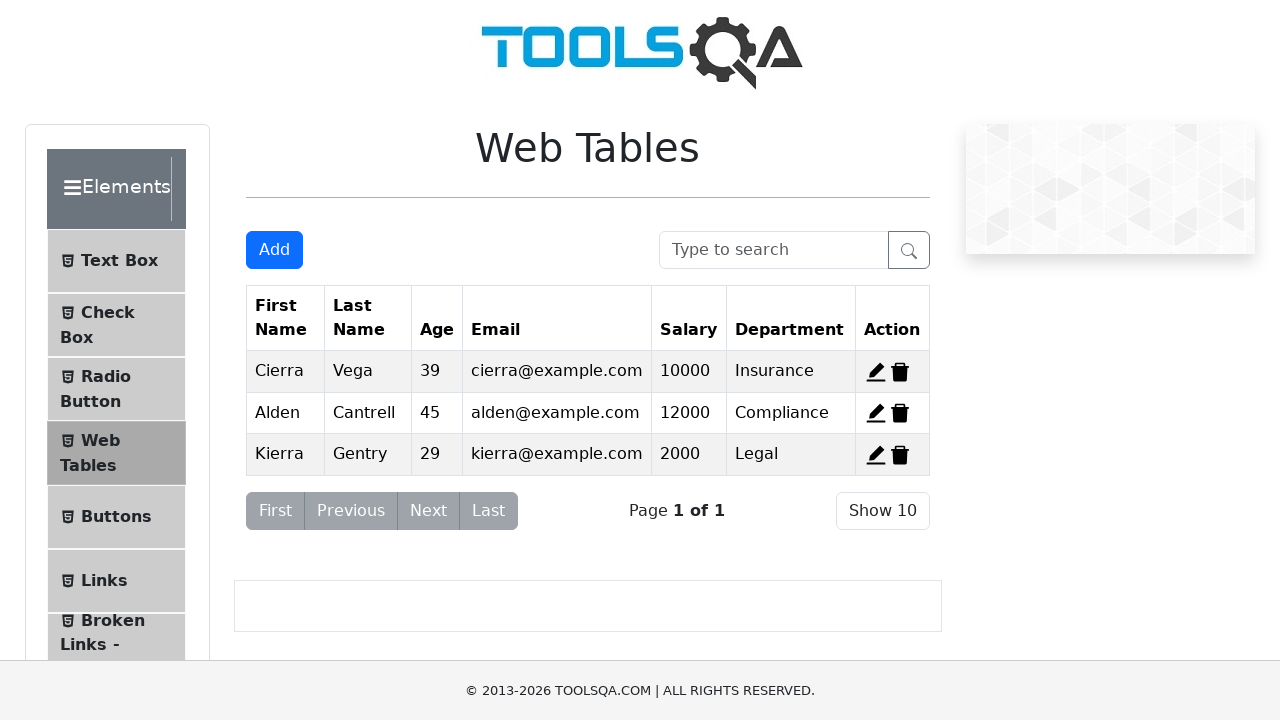

Clicked Add button to open registration form on web tables page at (274, 250) on button#addNewRecordButton
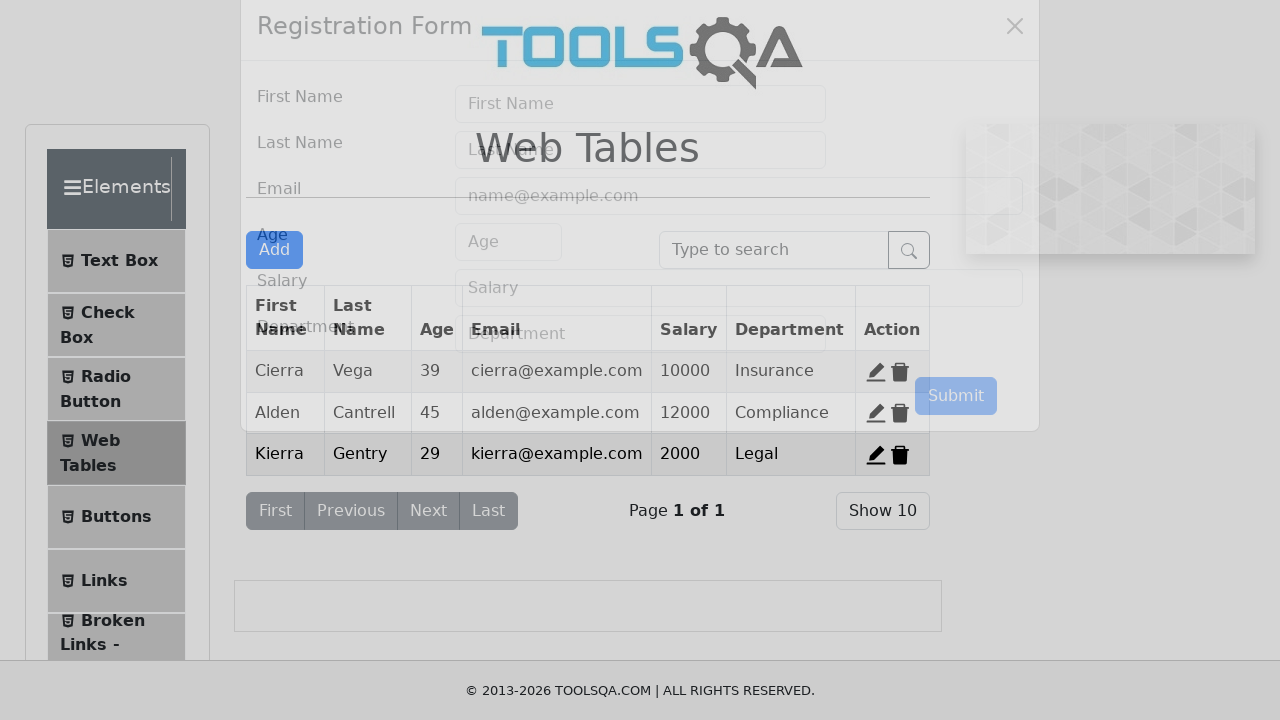

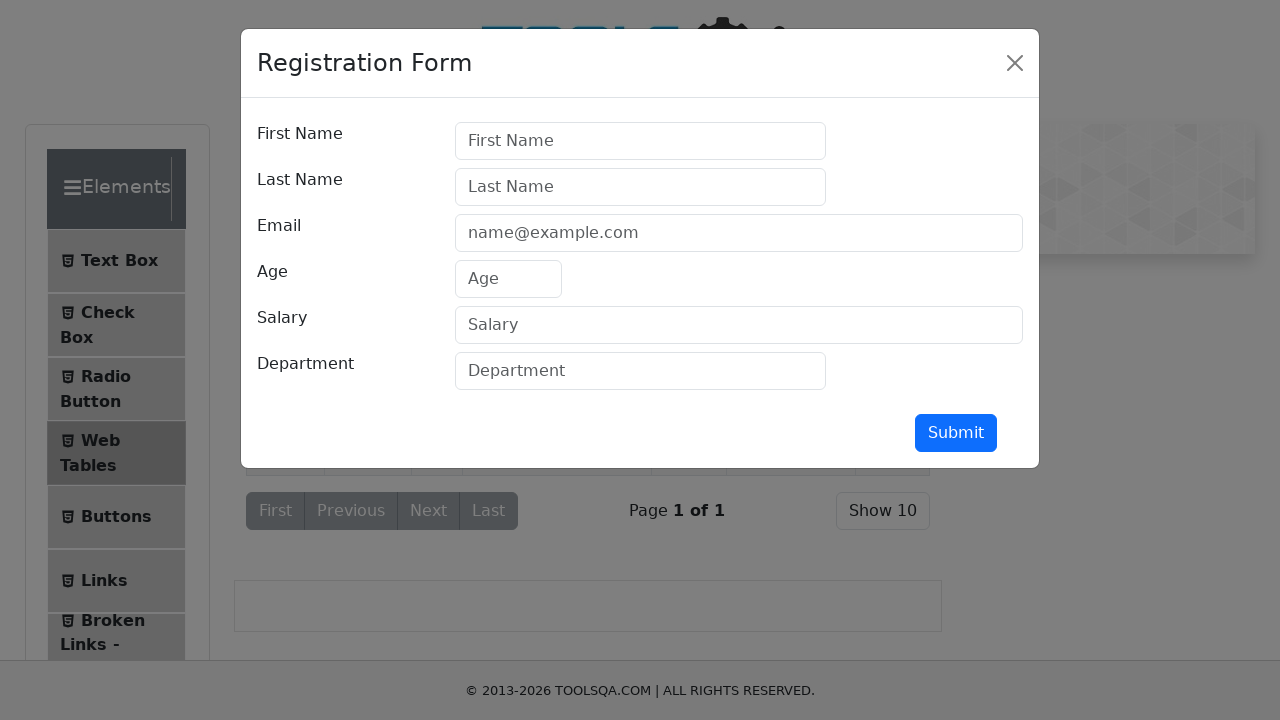